Tests that duplicate todo items can be added to the list

Starting URL: https://todomvc.com/examples/react/dist/

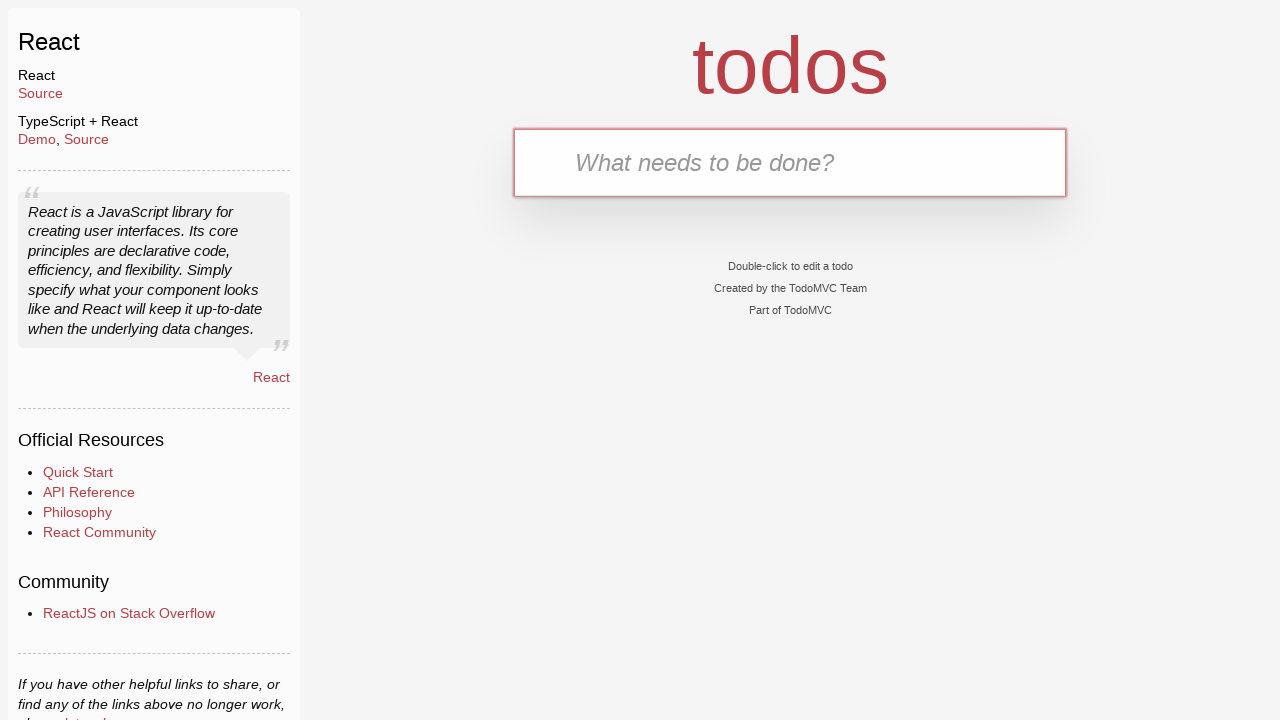

Filled new todo input with 'Feed the cat' on .new-todo
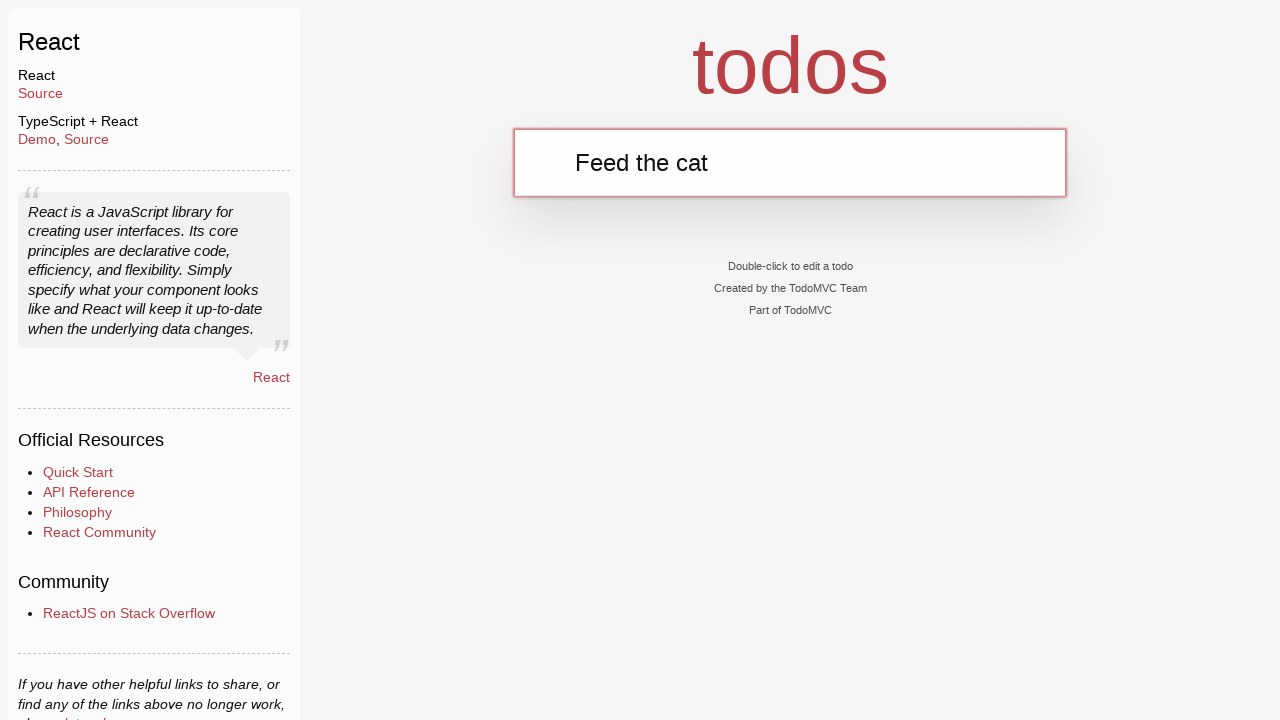

Pressed Enter to add first todo item on .new-todo
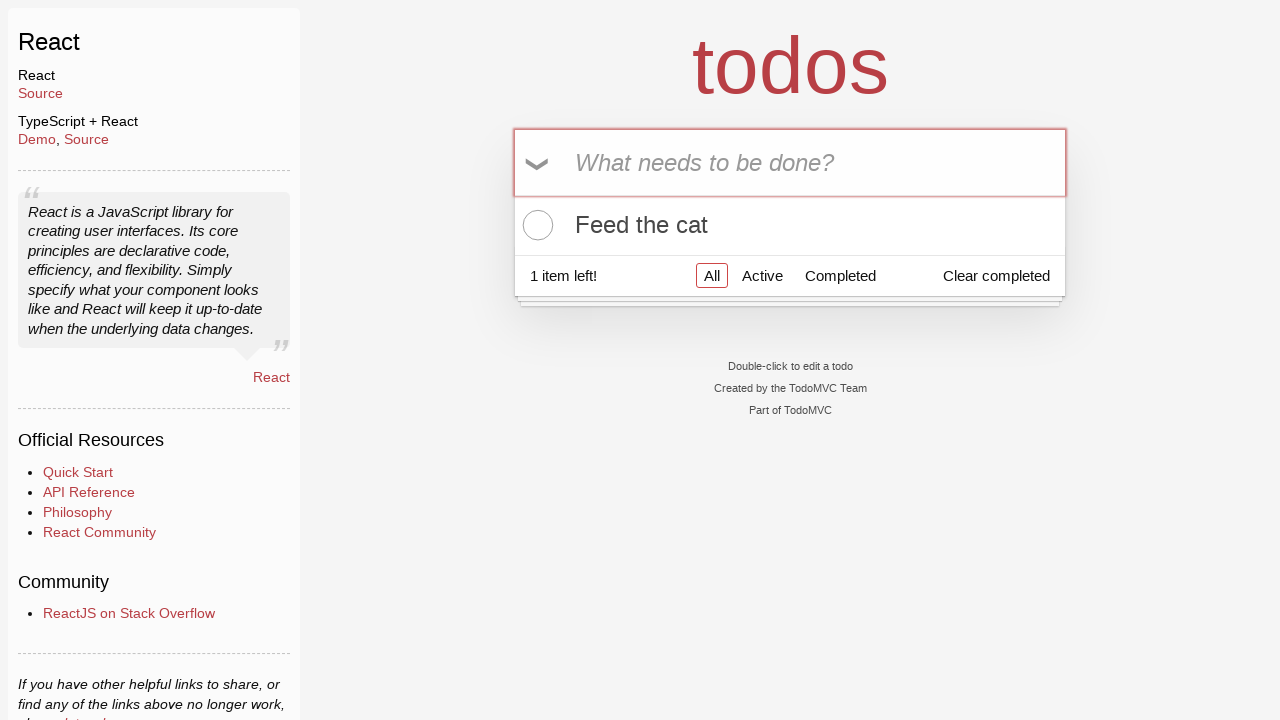

Filled new todo input with 'Walk the dog' on .new-todo
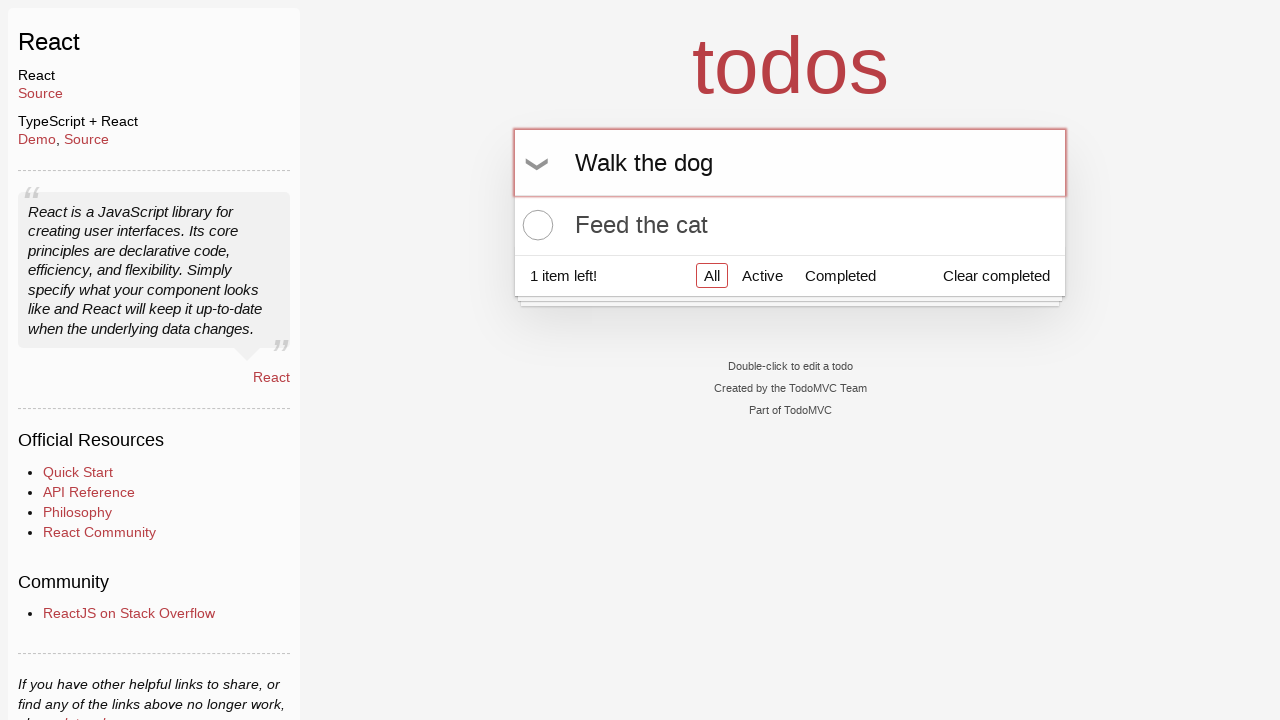

Pressed Enter to add second todo item on .new-todo
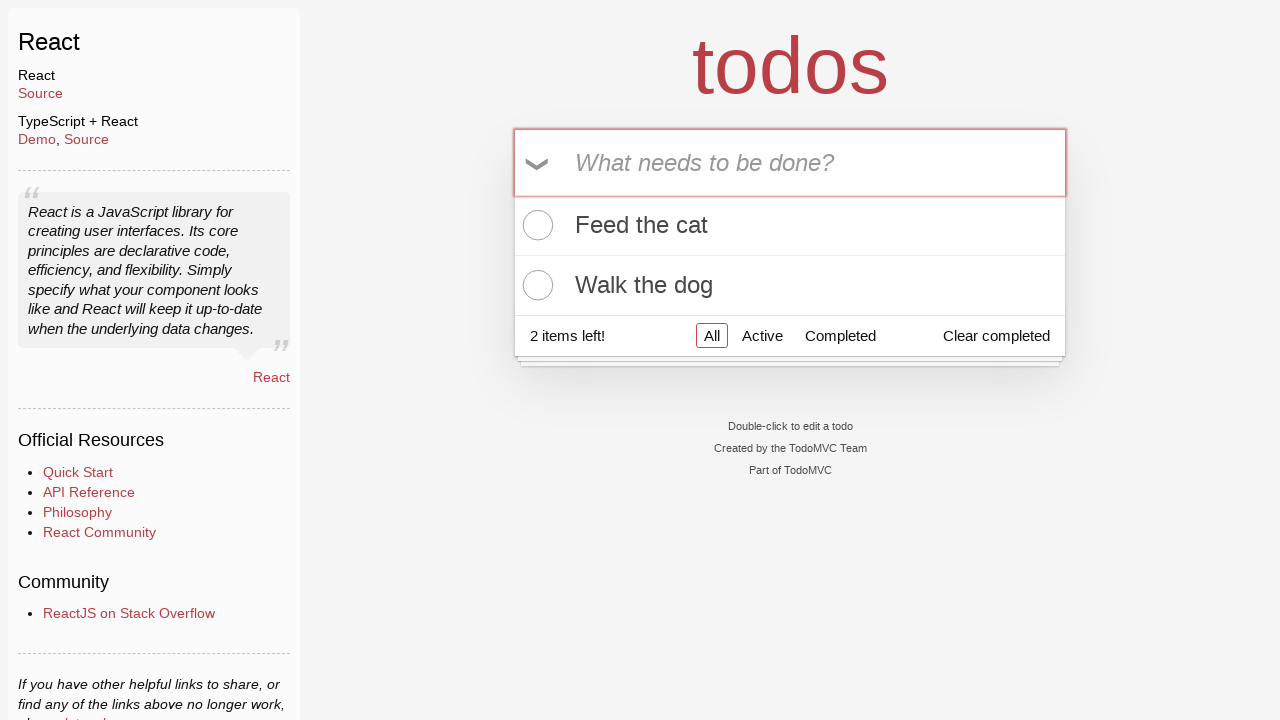

Filled new todo input with 'Feed the cat' (duplicate) on .new-todo
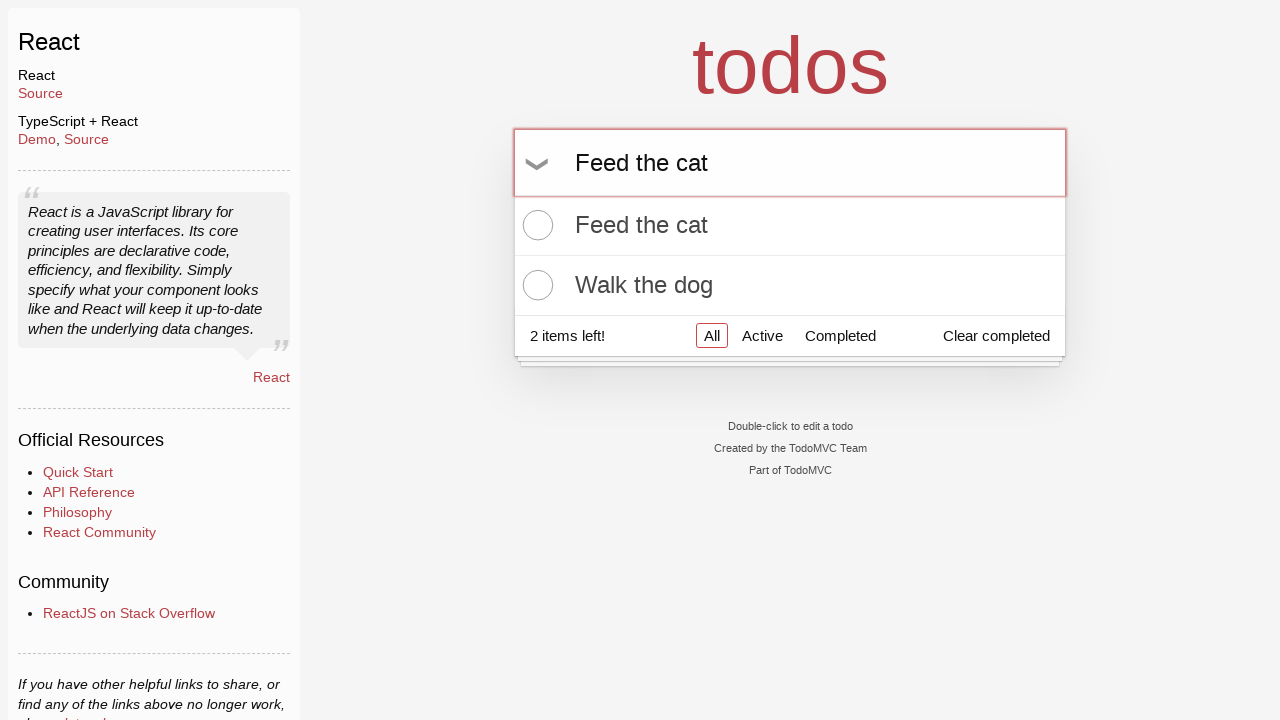

Pressed Enter to add duplicate todo item on .new-todo
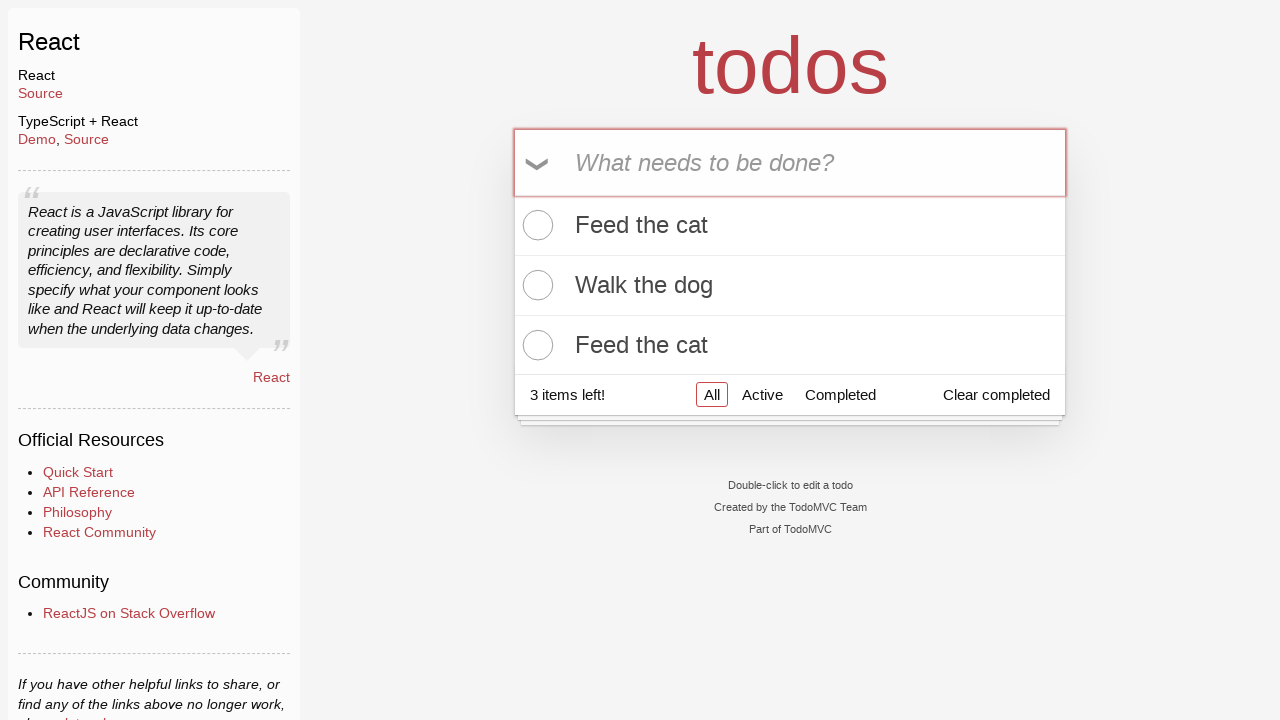

Waited for third todo item to appear in the list
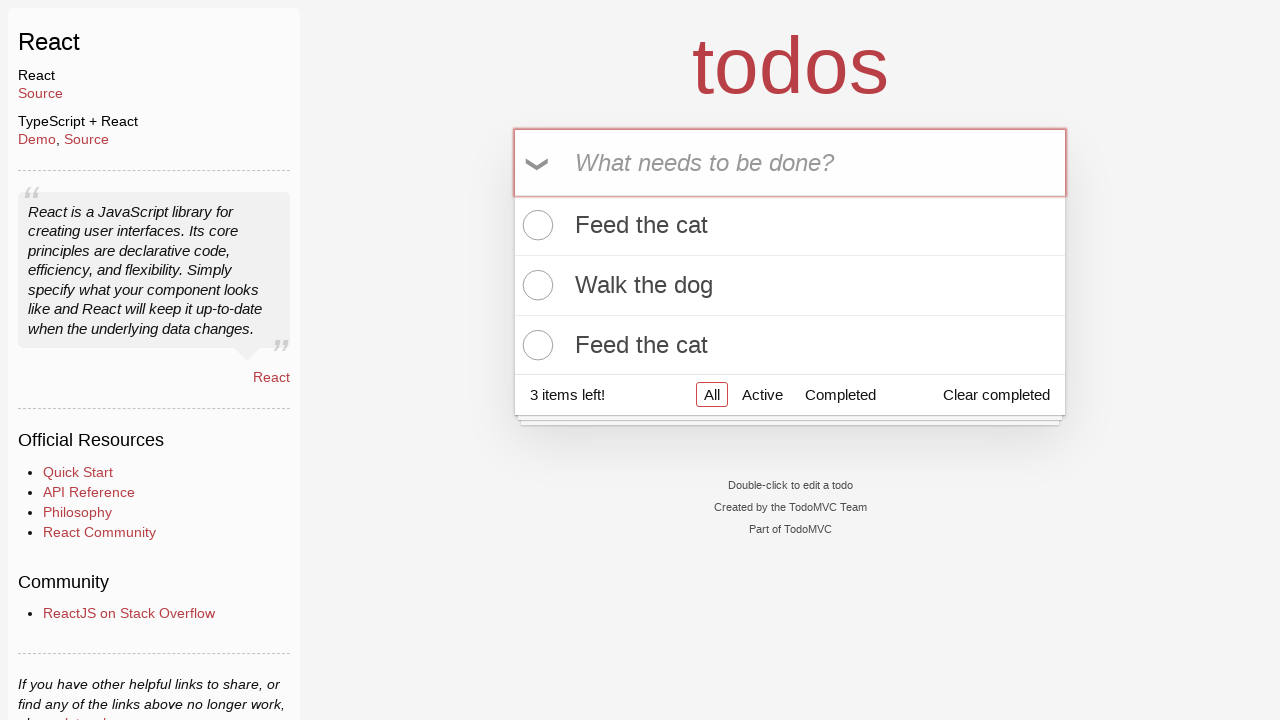

Located all todo items in the list
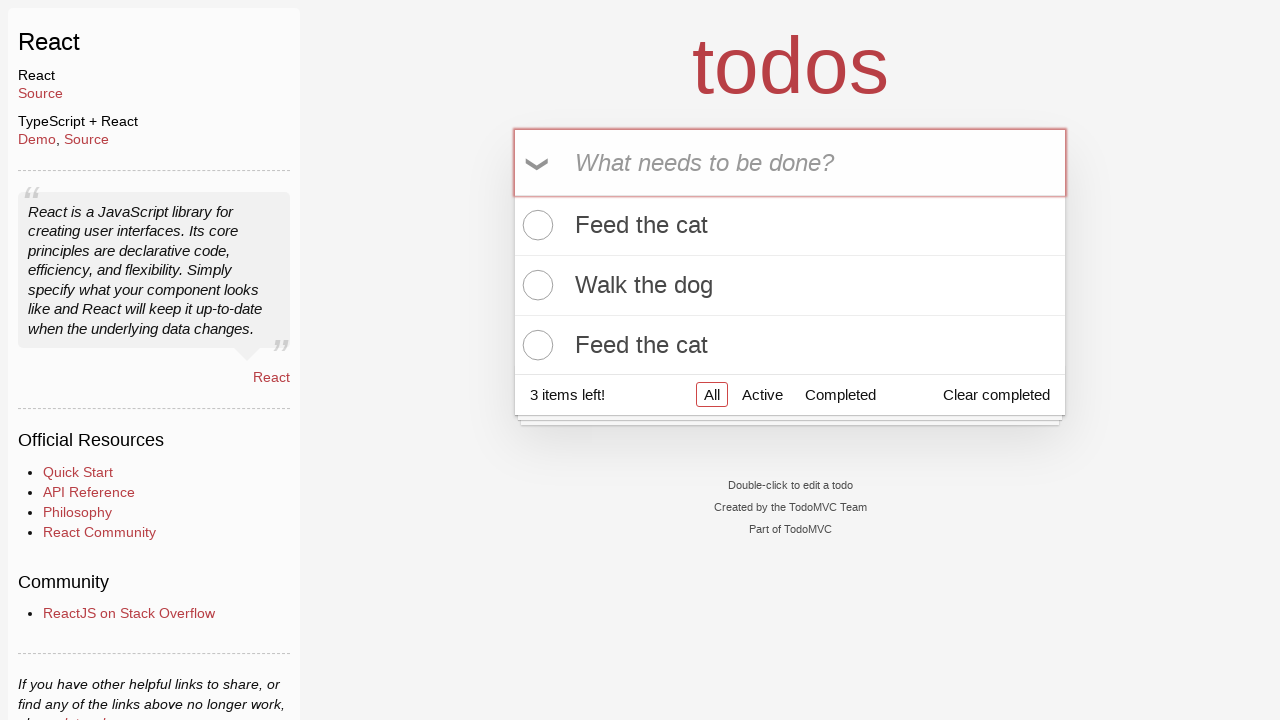

Verified that exactly 3 todo items exist in the list
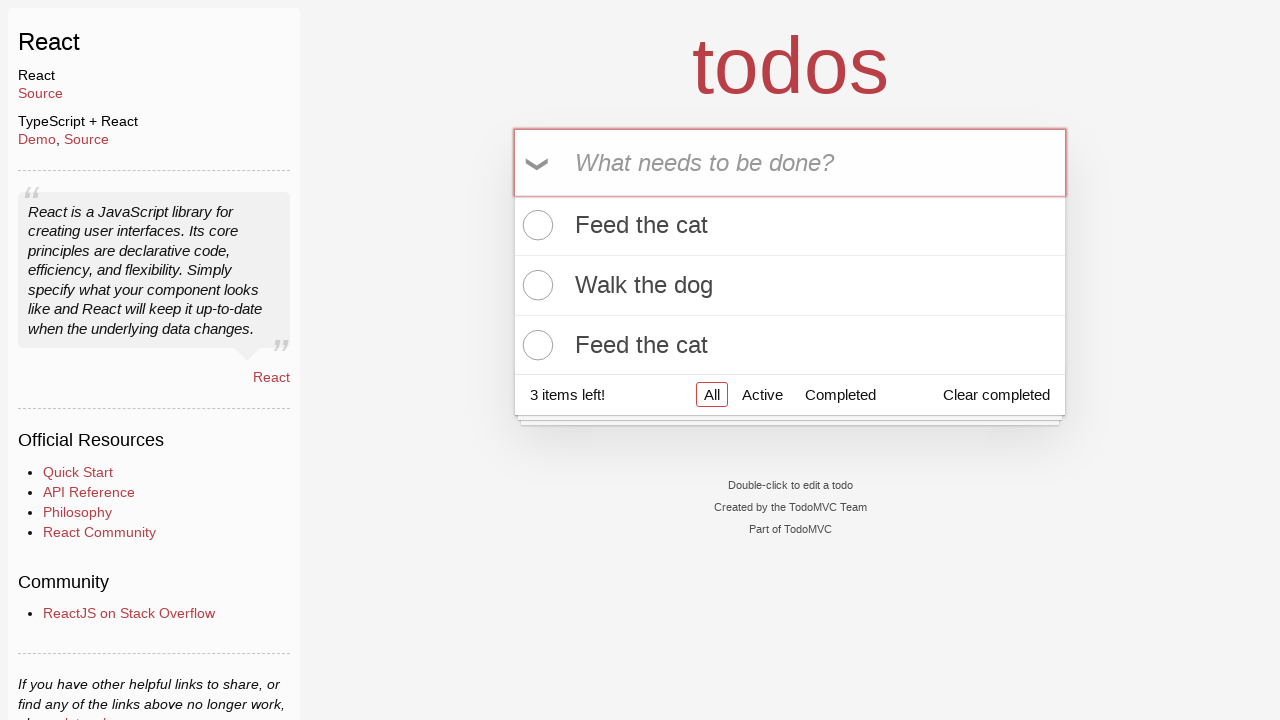

Verified first todo item is 'Feed the cat'
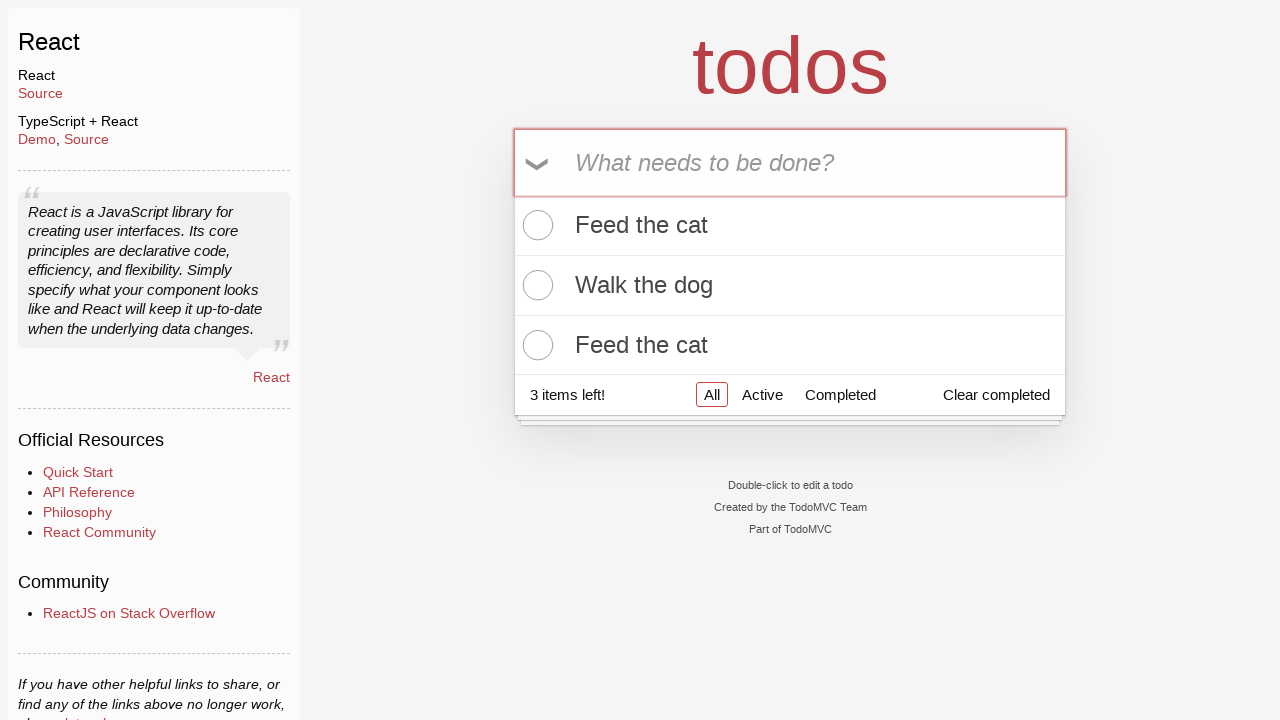

Verified second todo item is 'Walk the dog'
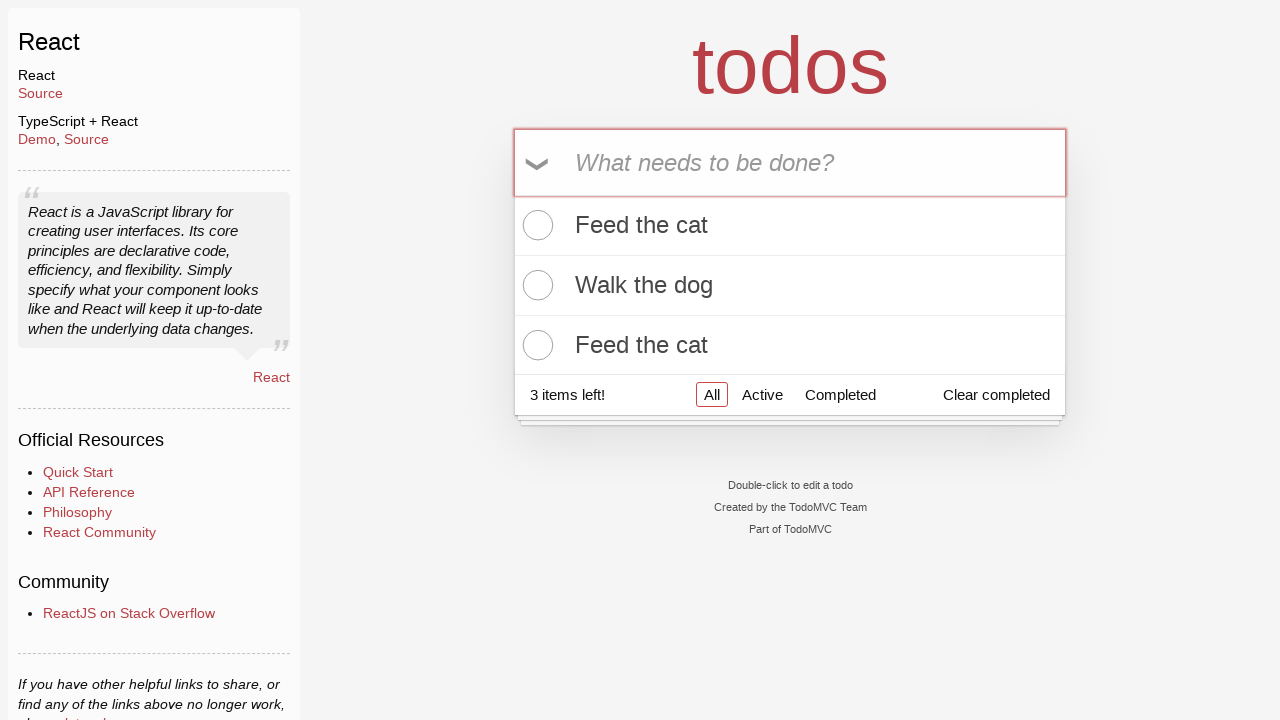

Verified third todo item is 'Feed the cat' (duplicate)
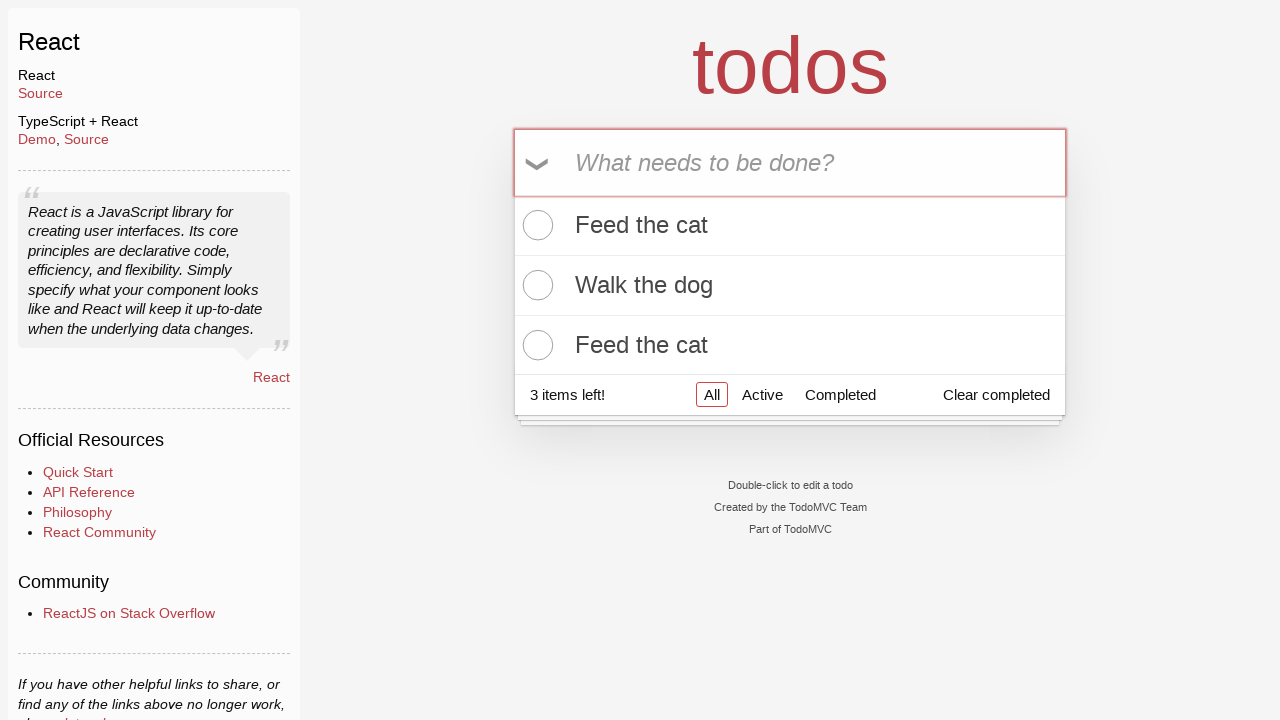

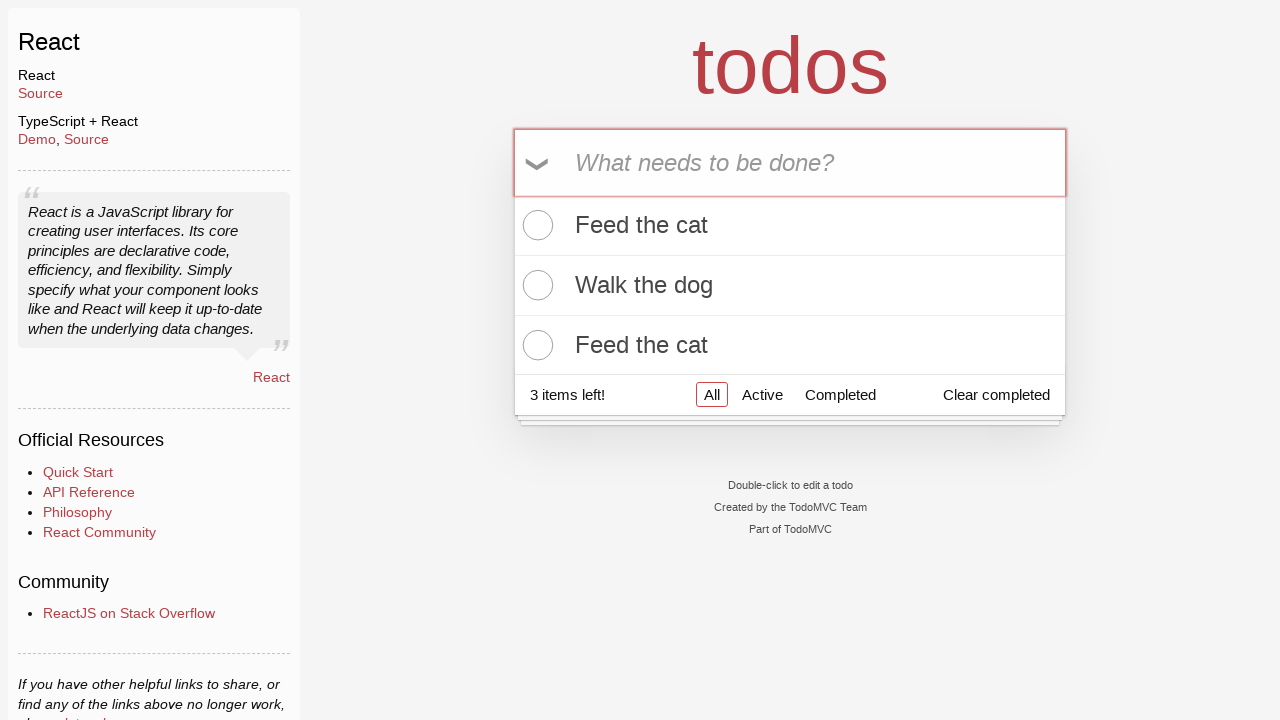